Tests double-clicking the Add Element button and verifying elements are added

Starting URL: https://the-internet.herokuapp.com/add_remove_elements/

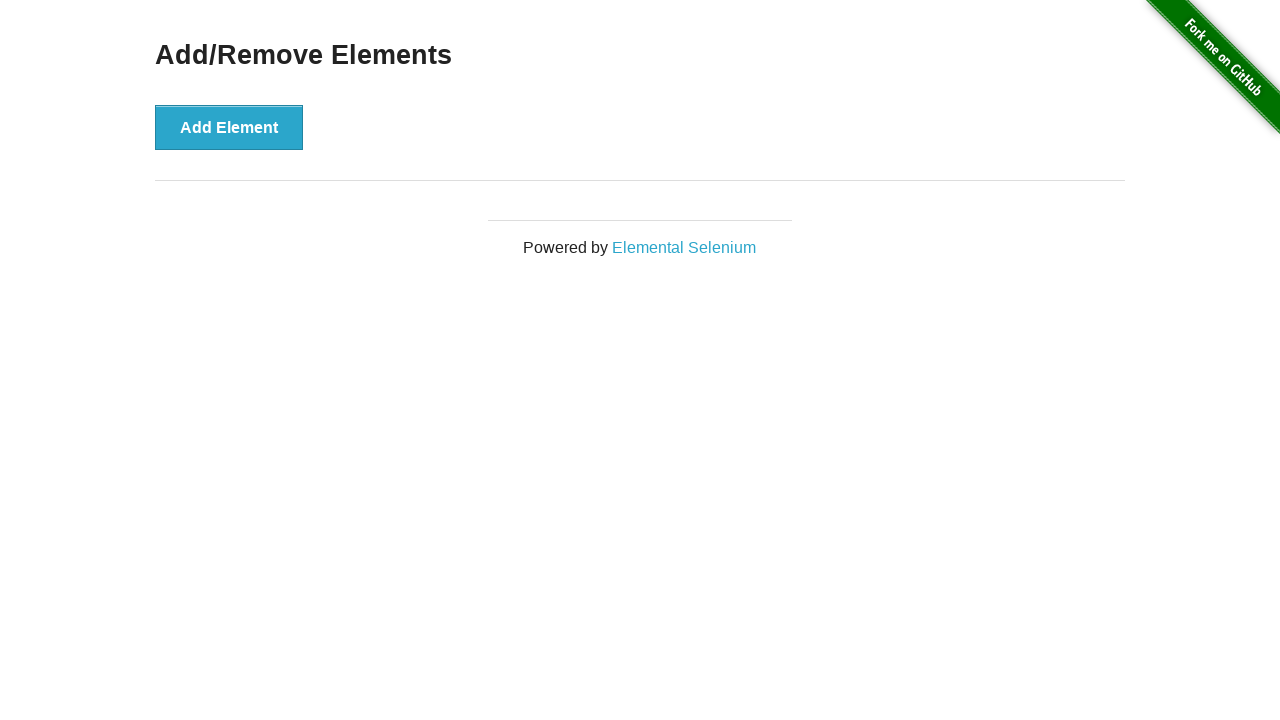

Navigated to Add/Remove Elements page
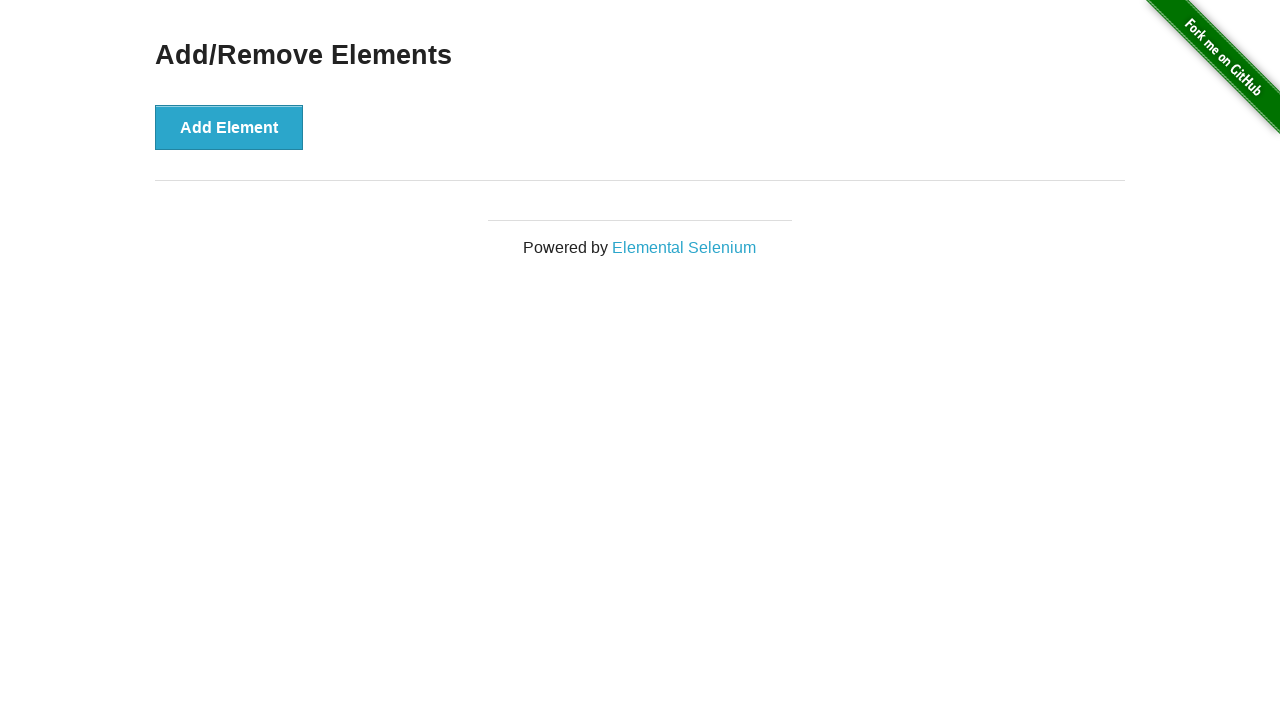

Double-clicked the Add Element button at (229, 127) on text=Add Element
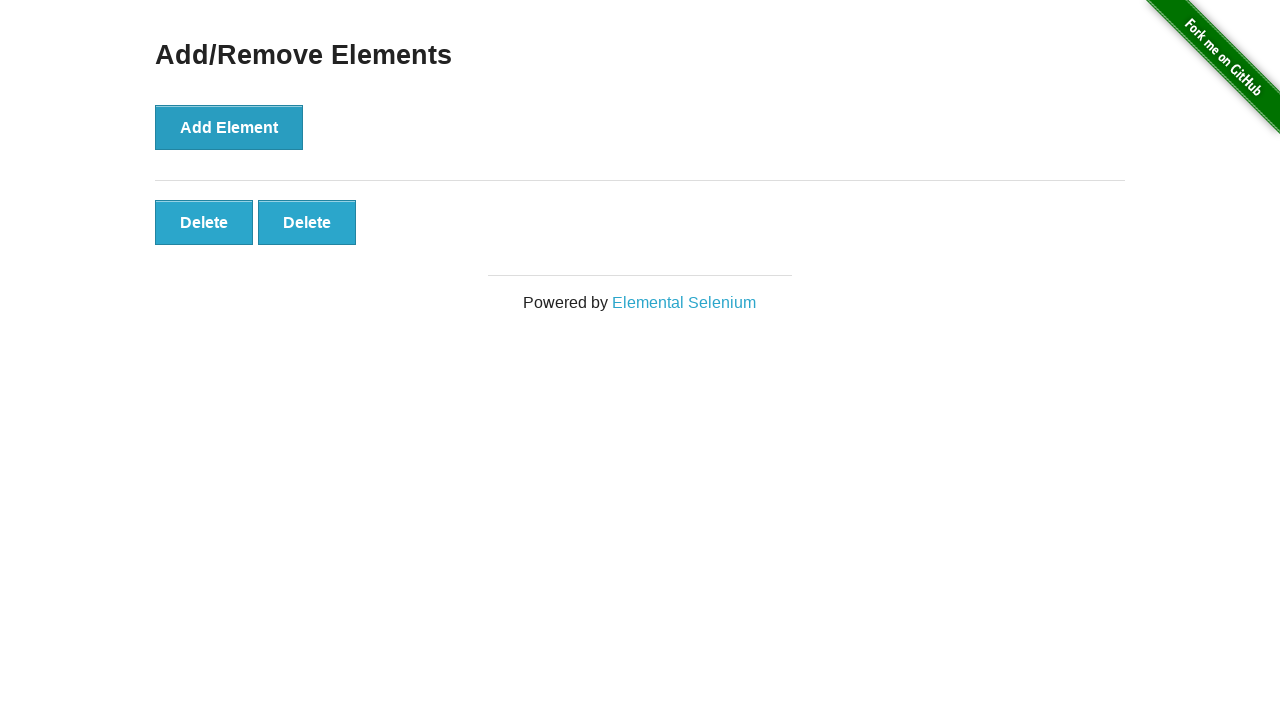

Waited for added elements to appear
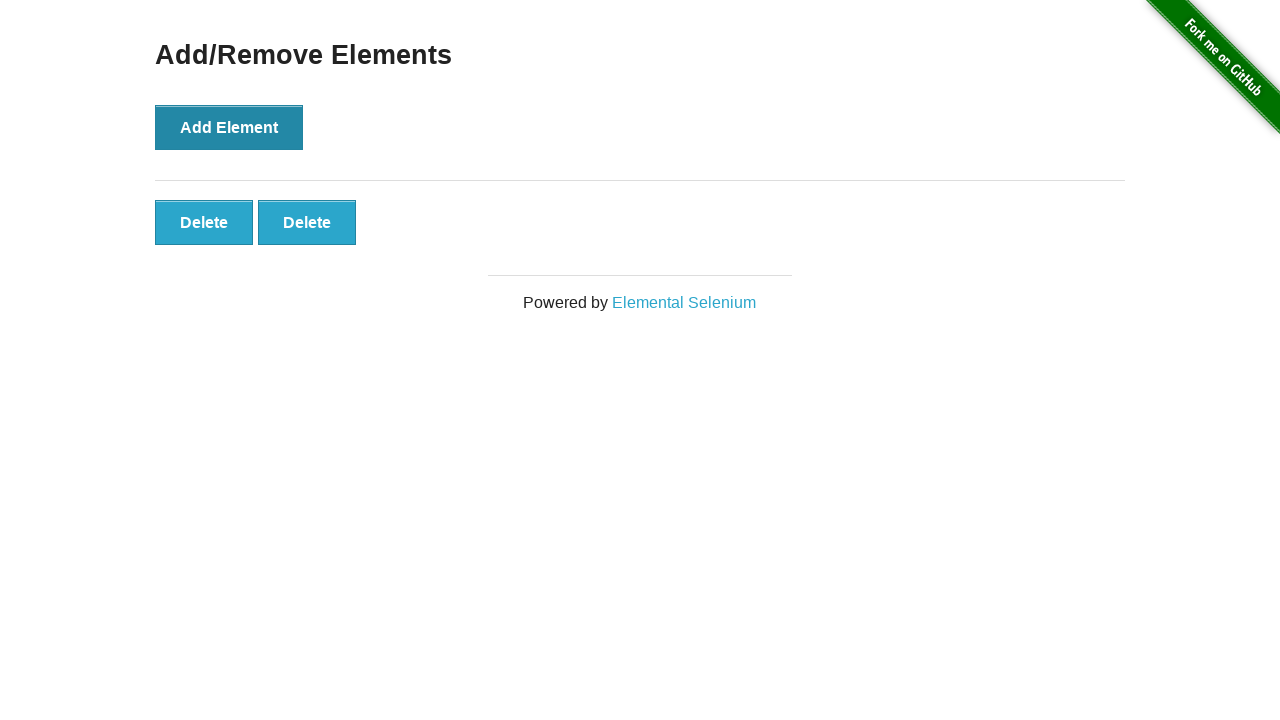

Verified that elements were successfully added (count > 0)
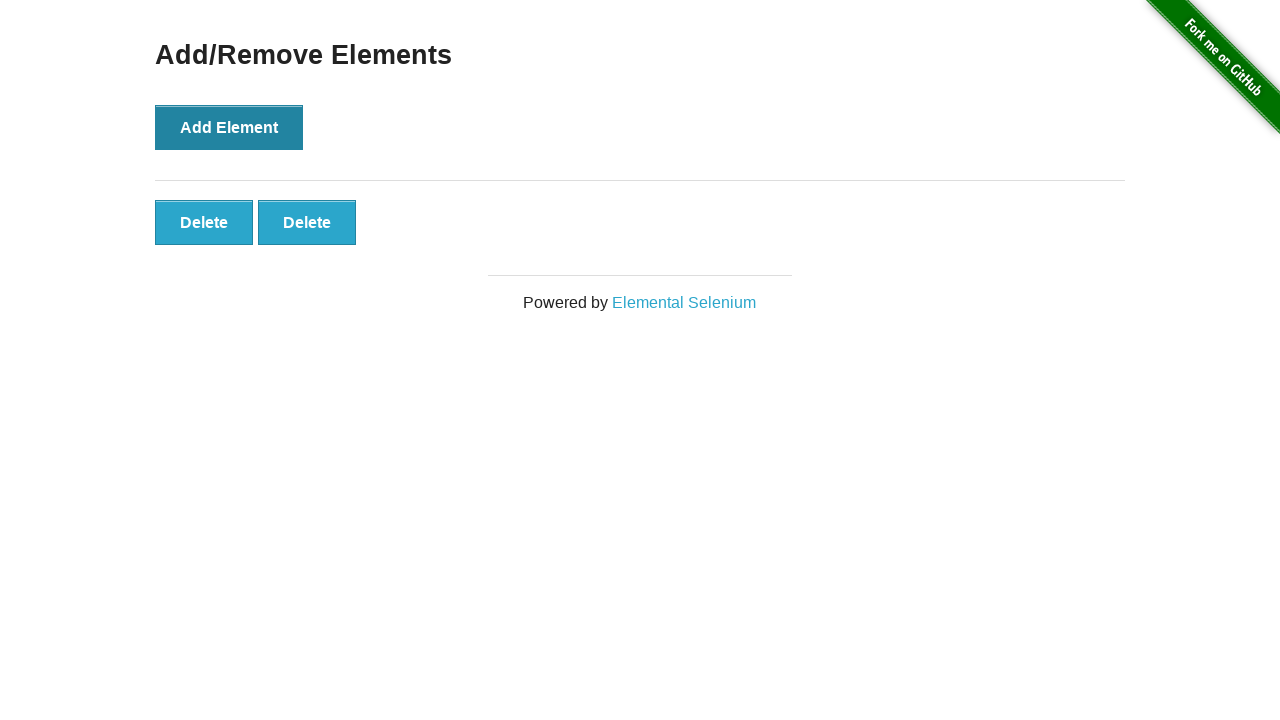

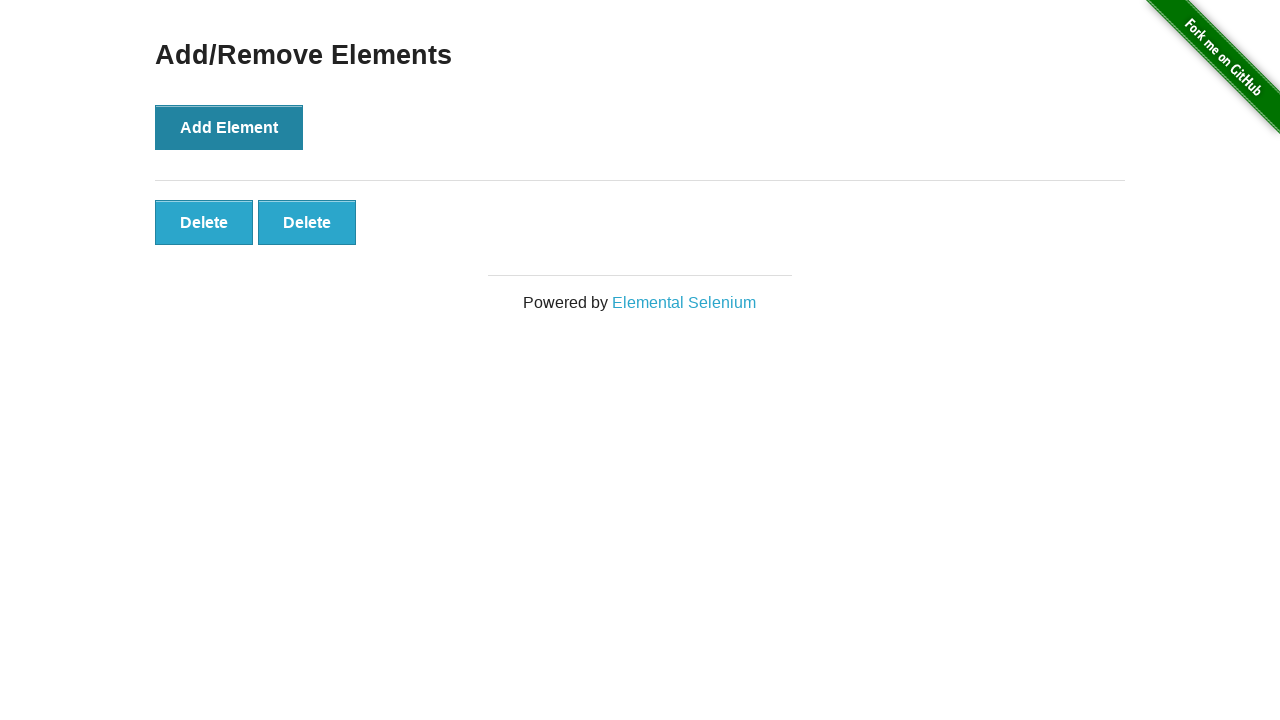